Opens the Herokuapp windows demo page and clicks on a link element to open a new window/tab

Starting URL: https://the-internet.herokuapp.com/windows

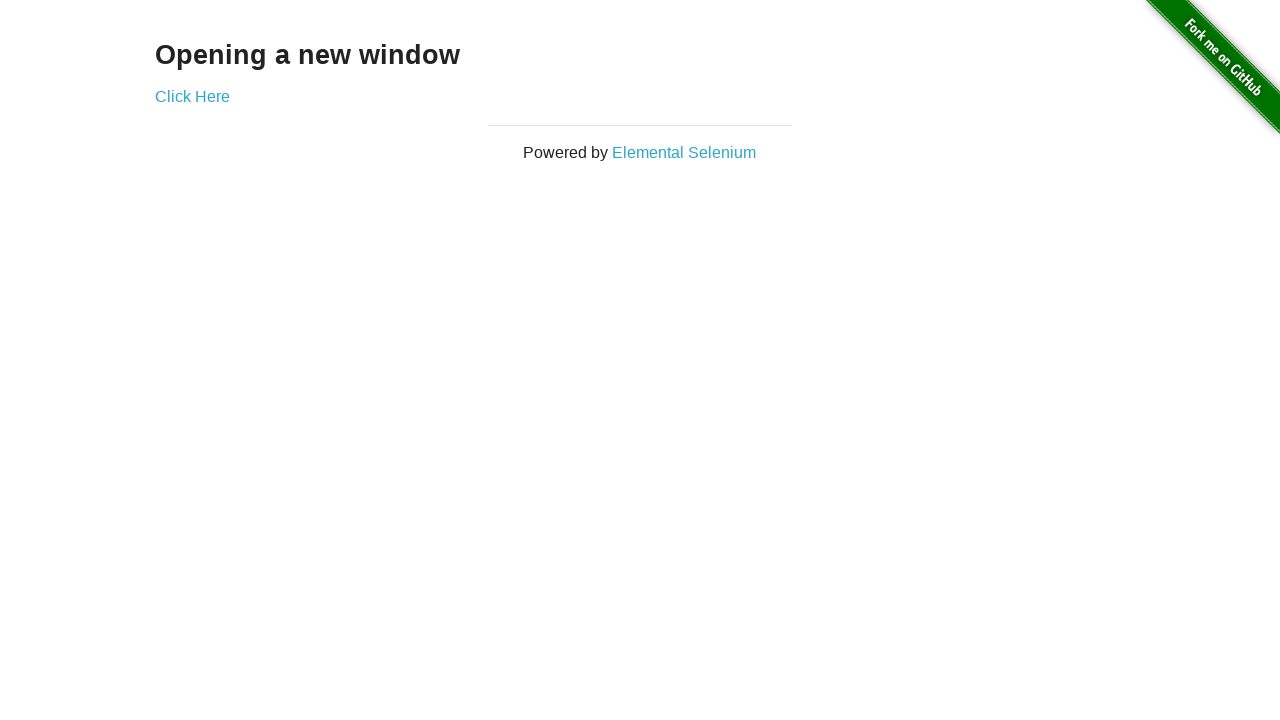

Navigated to Herokuapp windows demo page
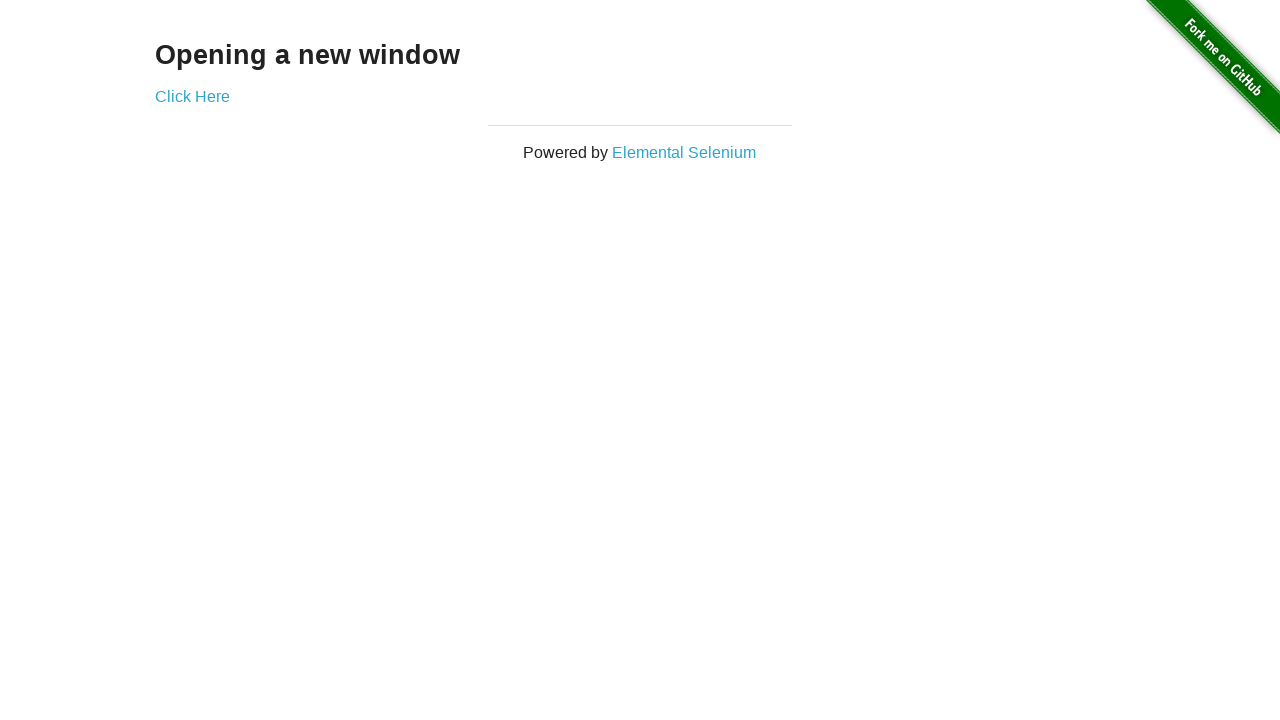

Clicked the 'Click Here' link to open a new window/tab at (192, 96) on xpath=//*[@id='content']/div/a
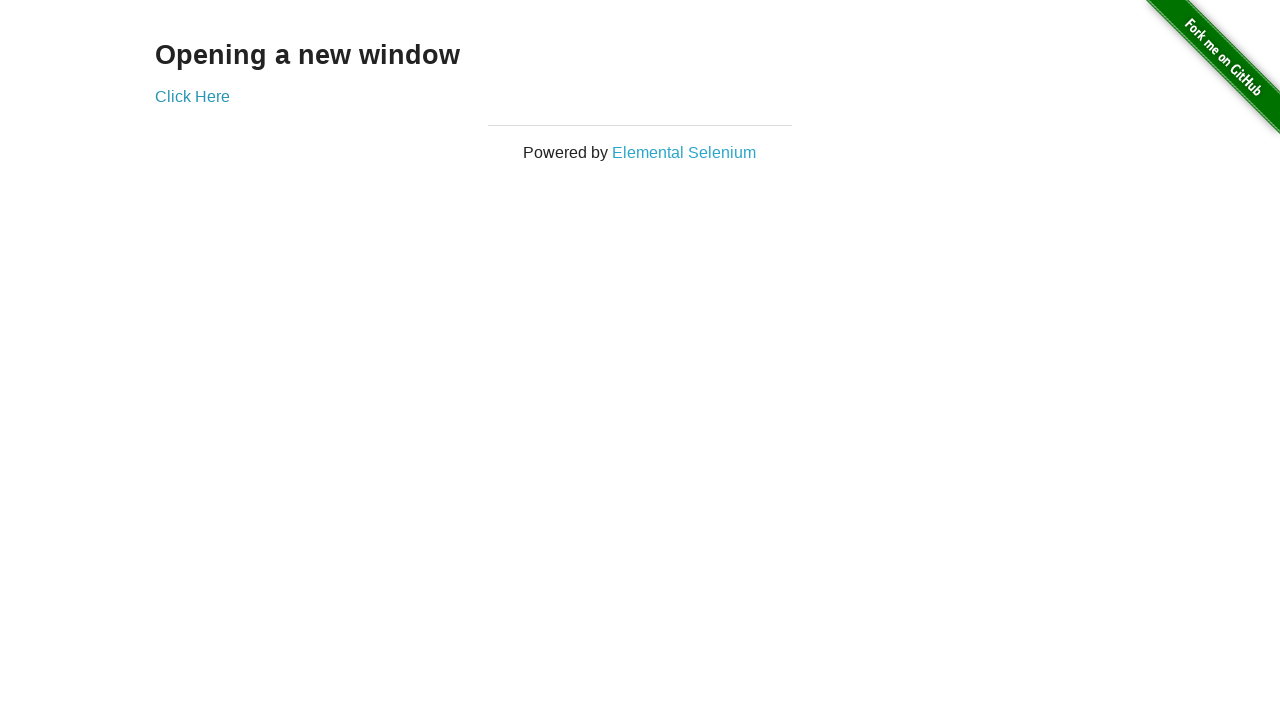

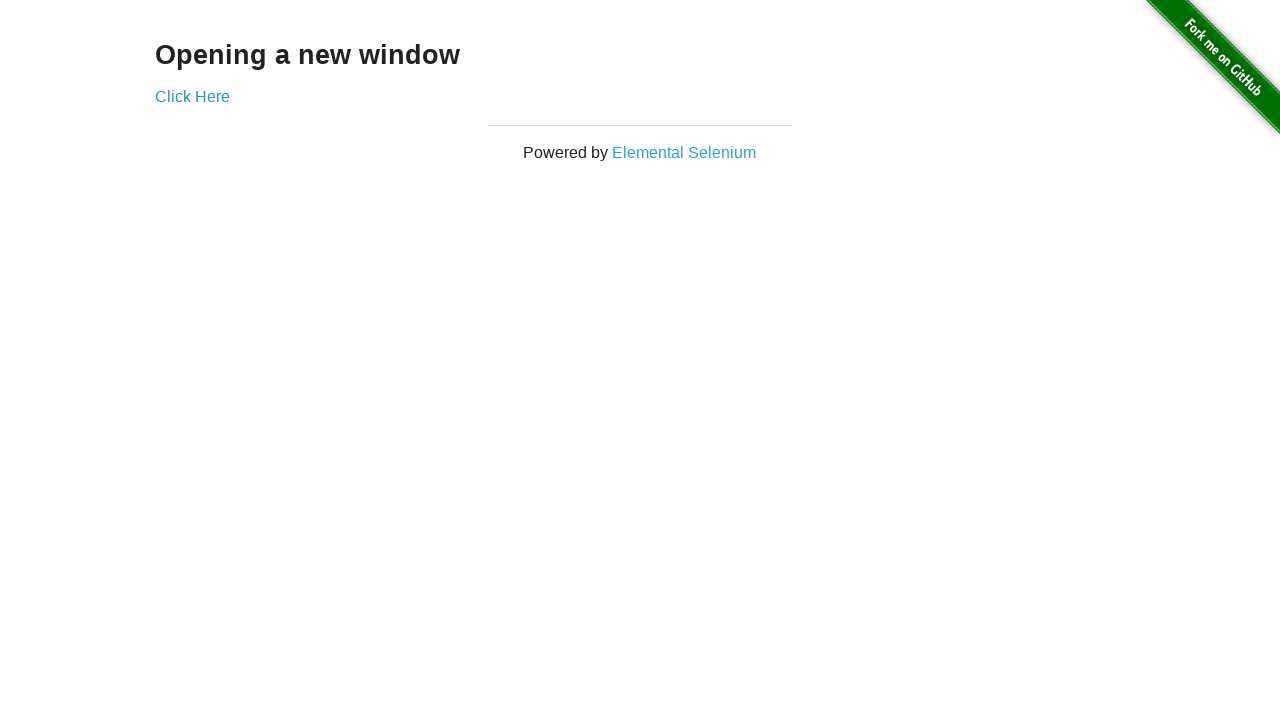